Tests an e-commerce shopping cart functionality by adding items to cart, navigating to cart page, and verifying item quantities and subtotals

Starting URL: http://jupiter.cloud.planittesting.com

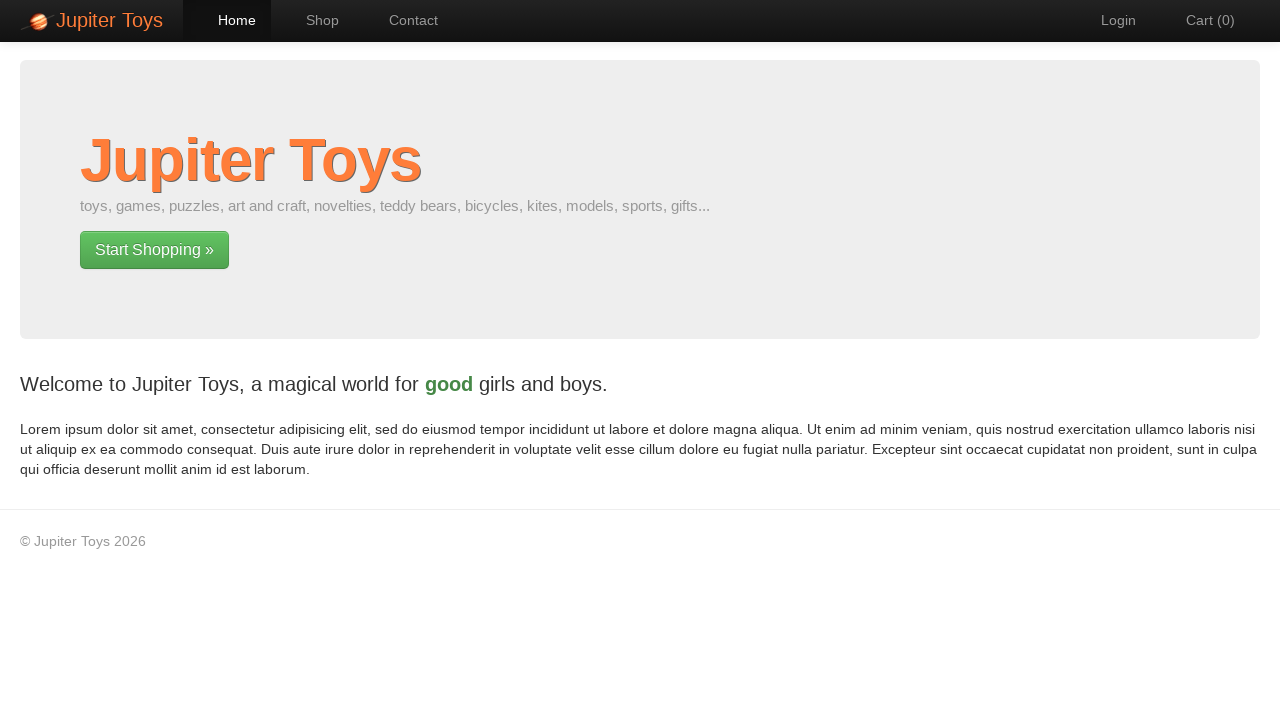

Clicked Shop link to navigate to shop page at (312, 20) on a:has-text('Shop')
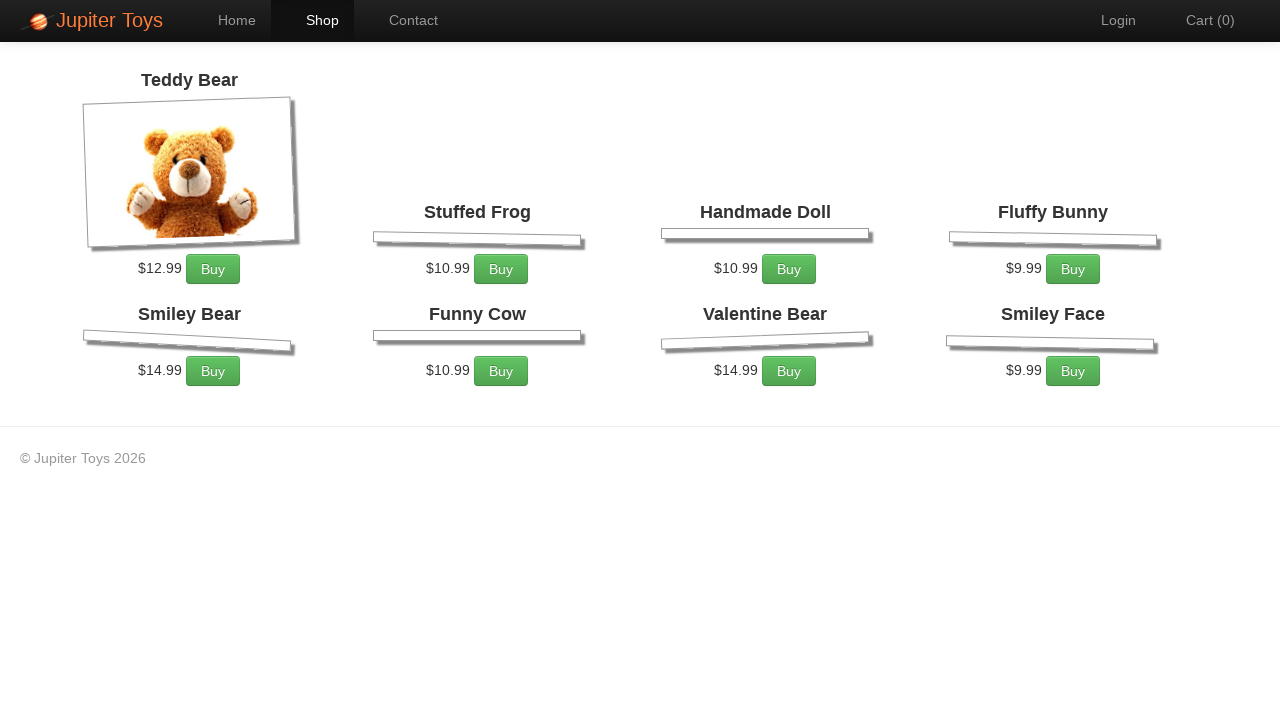

Shop page loaded (networkidle)
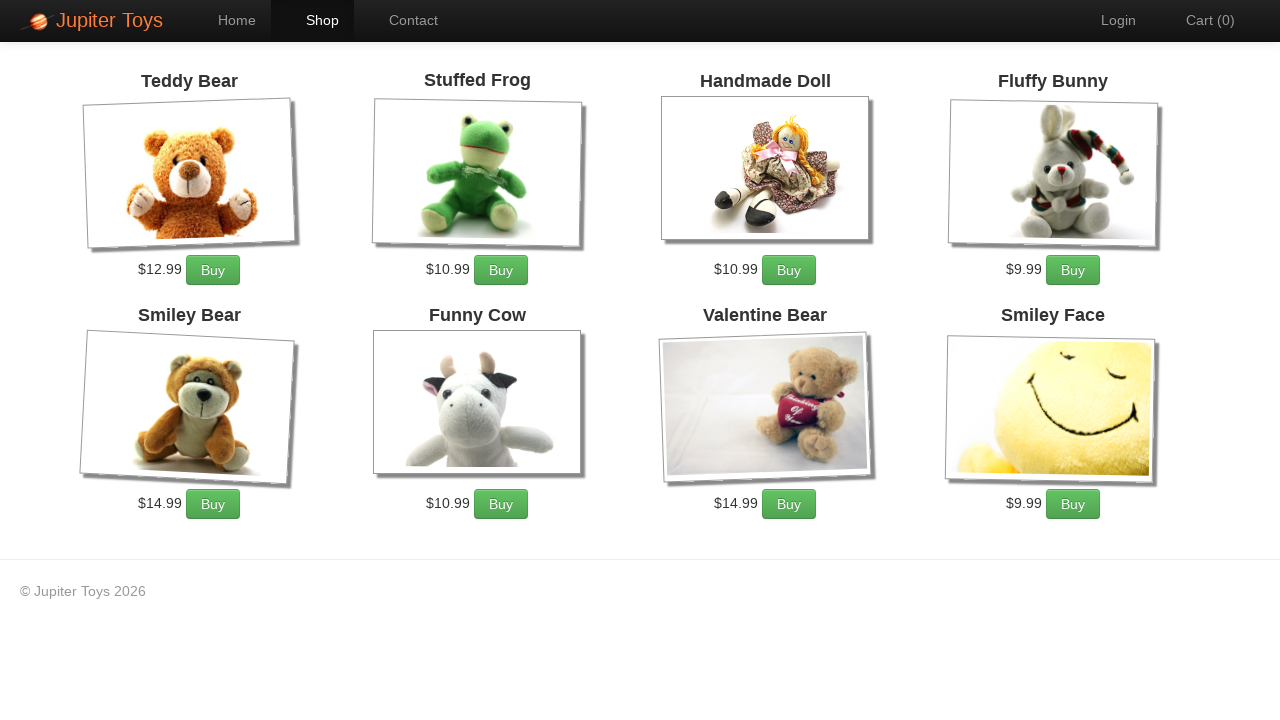

Clicked Buy button for Funny Cow (purchase 1 of 2) at (501, 504) on xpath=//h4[contains(text(),'Funny Cow')]/parent::* >> a:has-text('Buy')
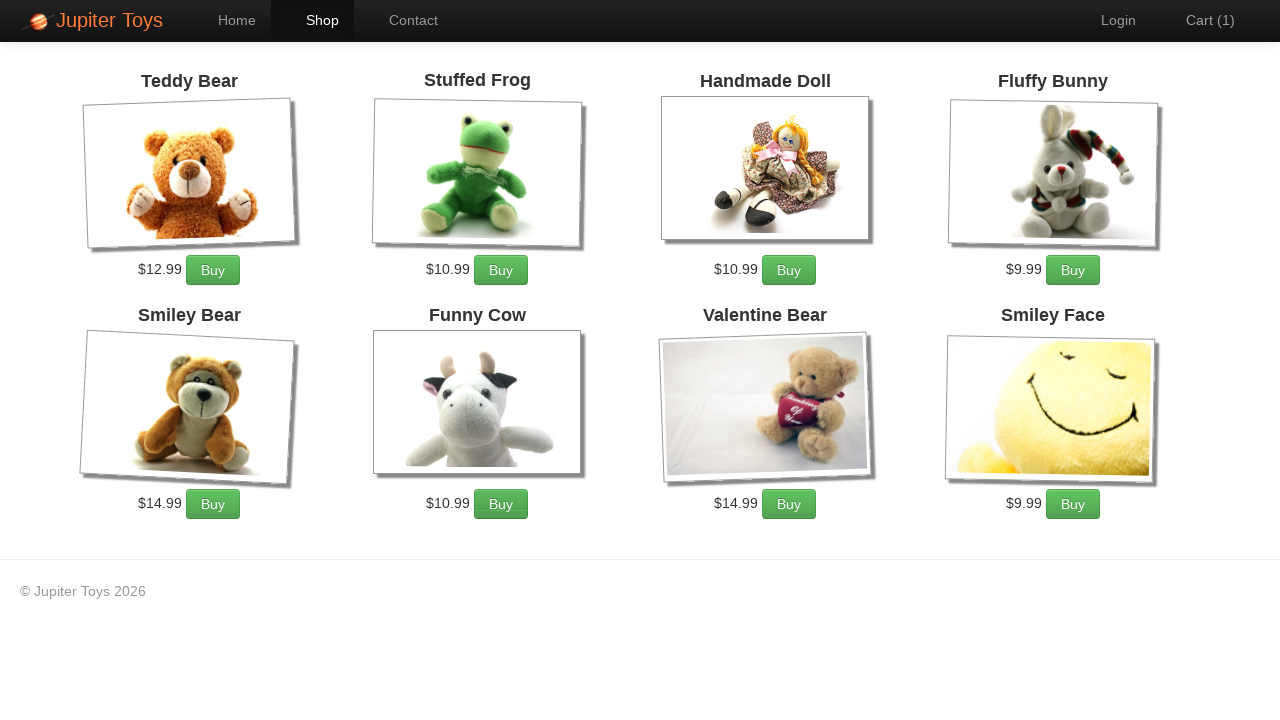

Clicked Buy button for Funny Cow (purchase 2 of 2) at (501, 504) on xpath=//h4[contains(text(),'Funny Cow')]/parent::* >> a:has-text('Buy')
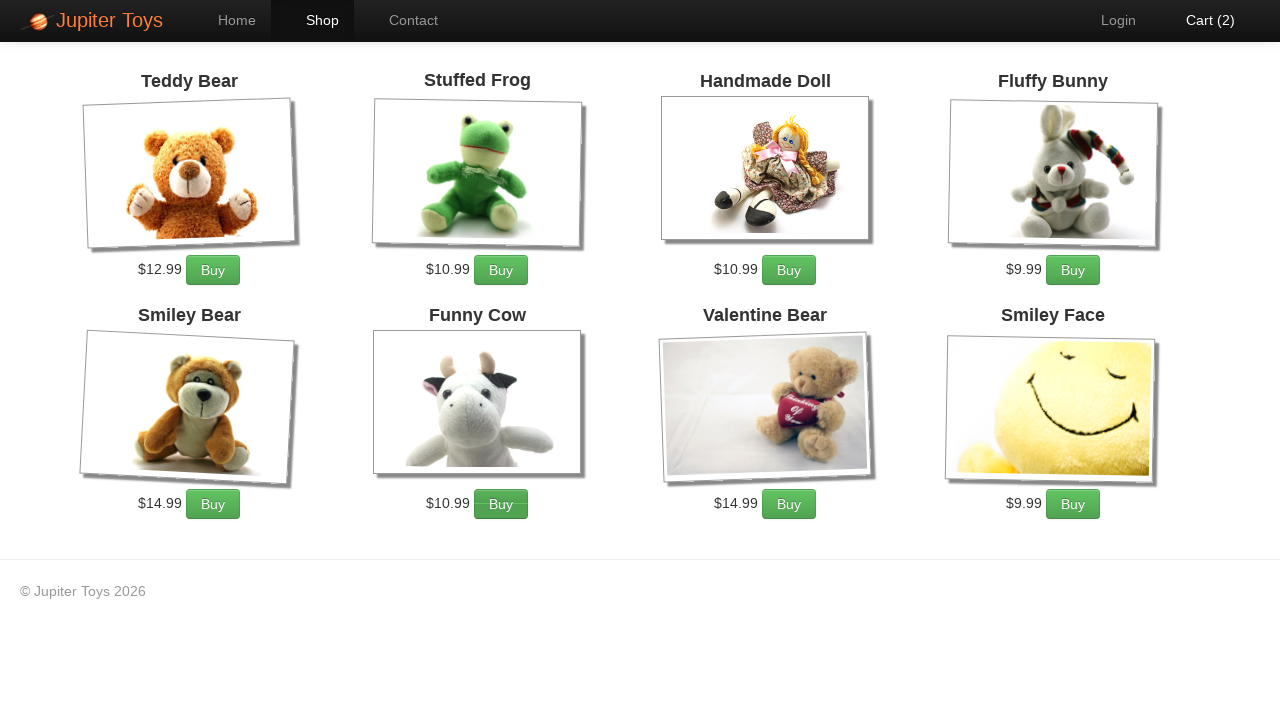

Clicked Buy button for Fluffy Bunny (purchase 1 of 3) at (1073, 270) on xpath=//h4[contains(text(),'Fluffy Bunny')]/parent::* >> a:has-text('Buy')
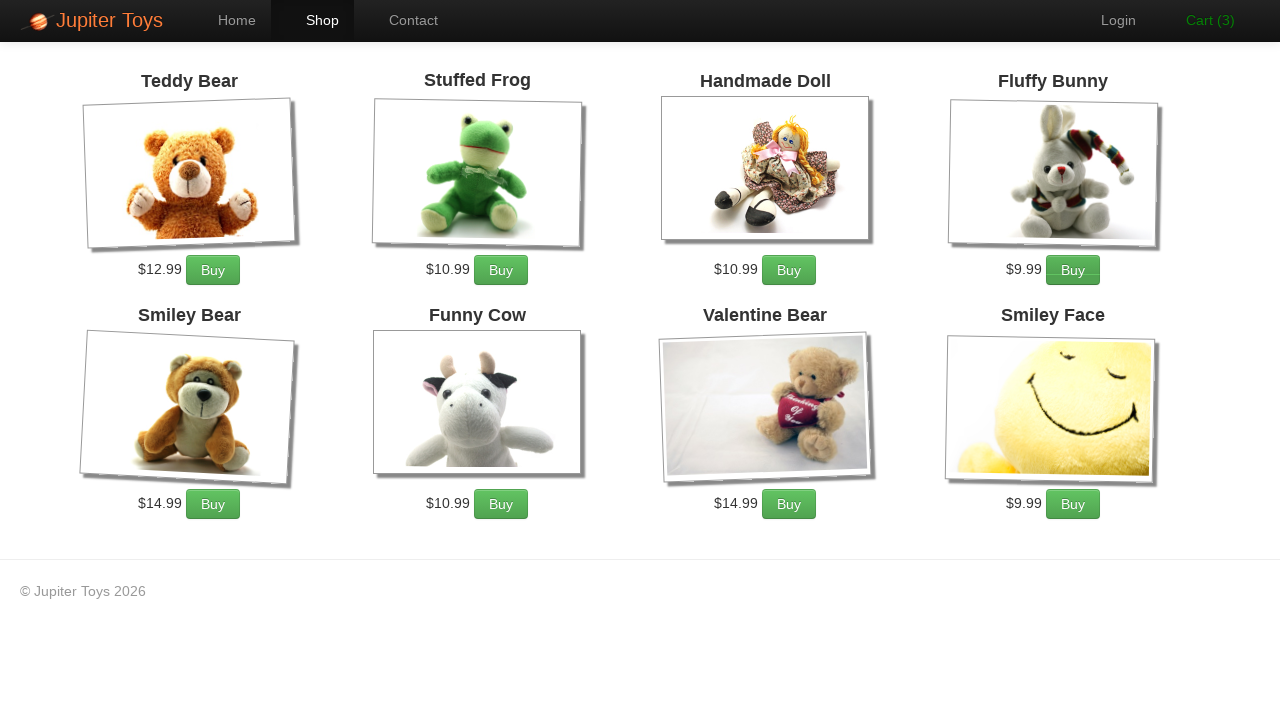

Clicked Buy button for Fluffy Bunny (purchase 2 of 3) at (1073, 270) on xpath=//h4[contains(text(),'Fluffy Bunny')]/parent::* >> a:has-text('Buy')
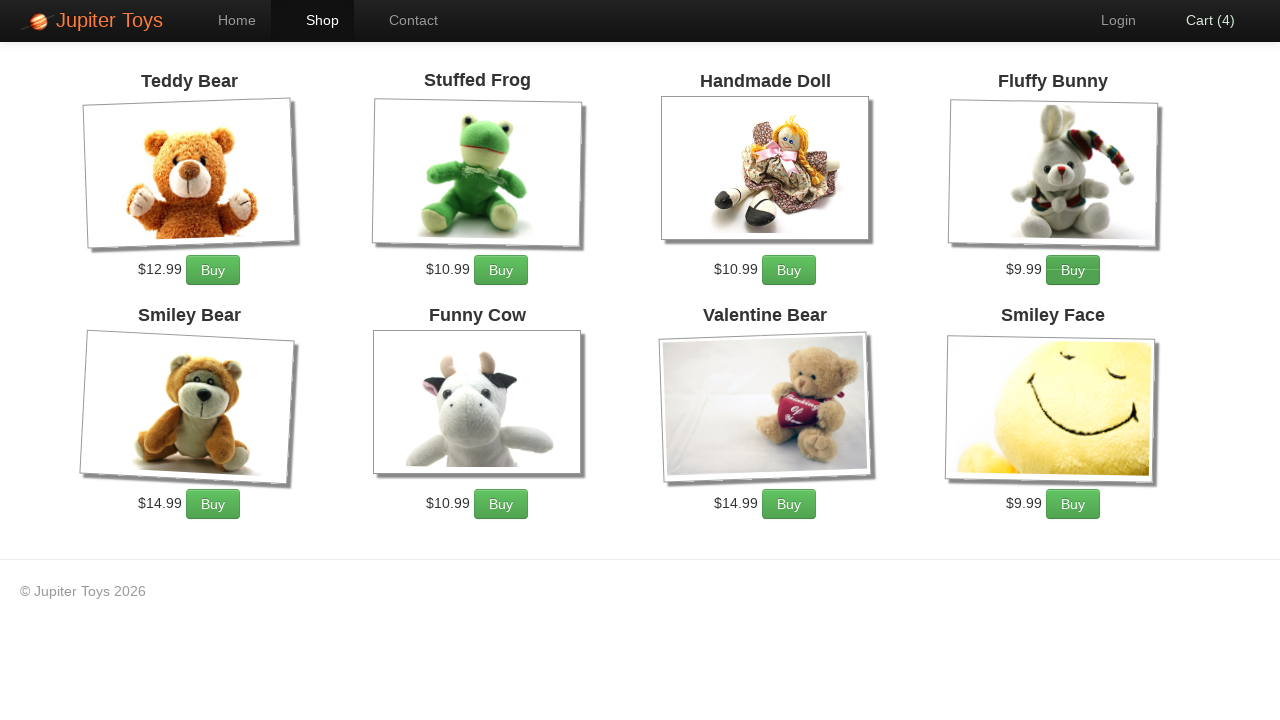

Clicked Buy button for Fluffy Bunny (purchase 3 of 3) at (1073, 270) on xpath=//h4[contains(text(),'Fluffy Bunny')]/parent::* >> a:has-text('Buy')
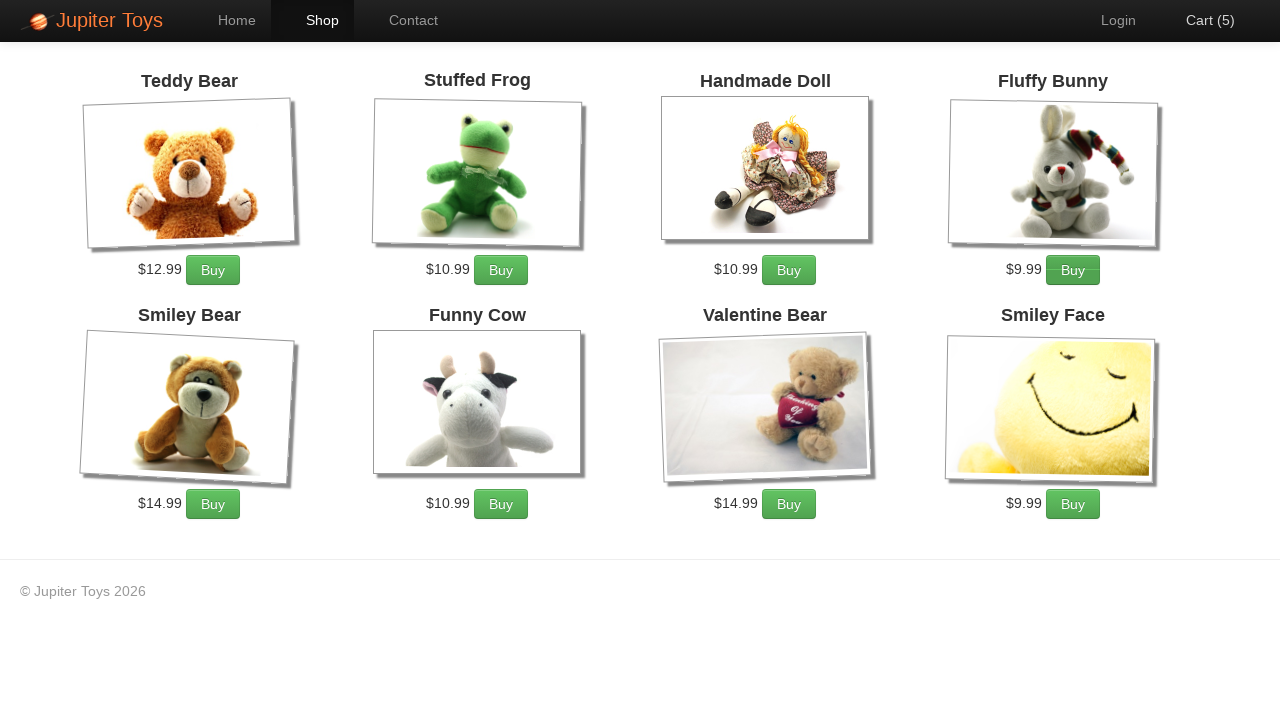

Clicked Cart button to navigate to cart page at (1200, 20) on a:has-text('Cart')
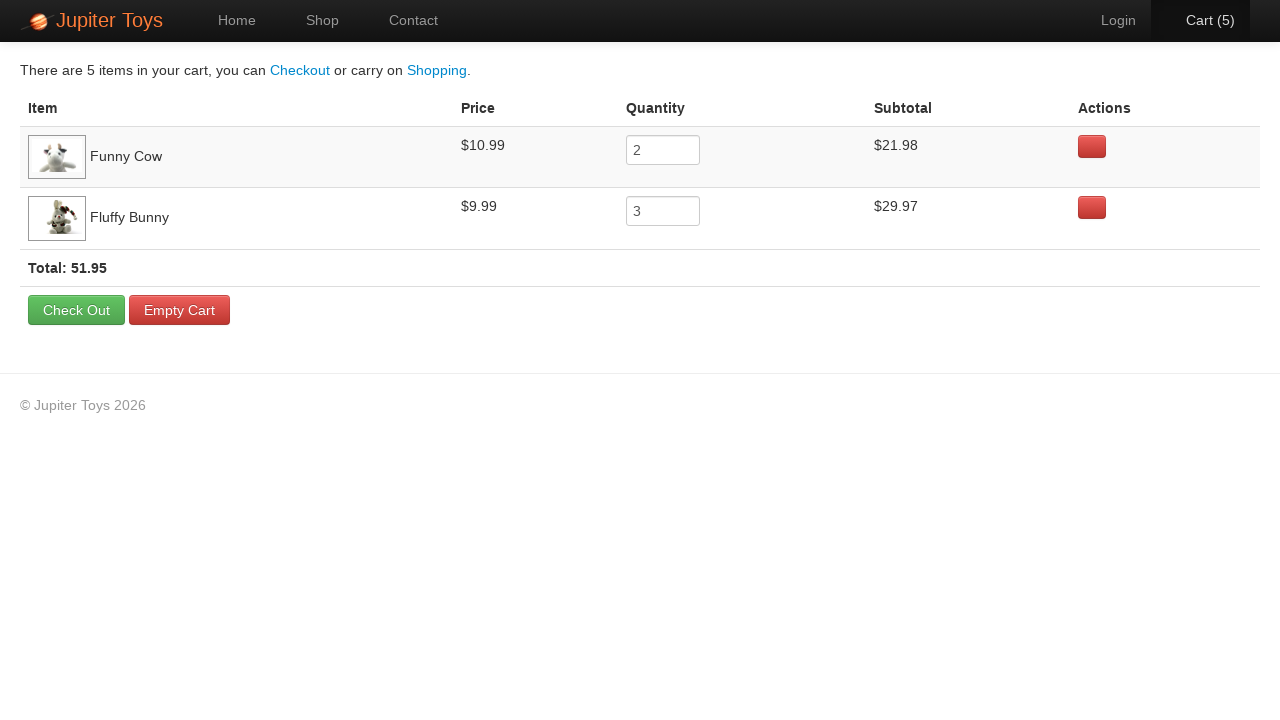

Cart page loaded with cart message visible
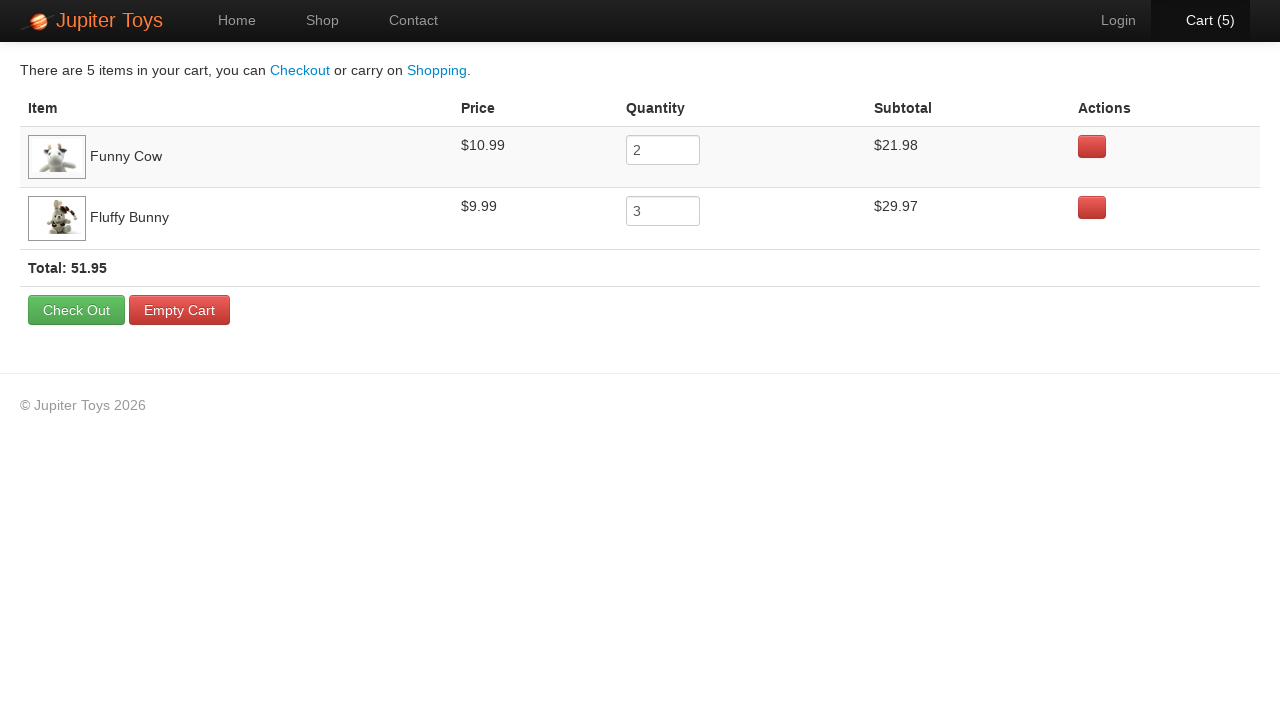

Verified cart message contains '5' items: There are 5 items in your cart, you can  Checkout or carry on Shopping.
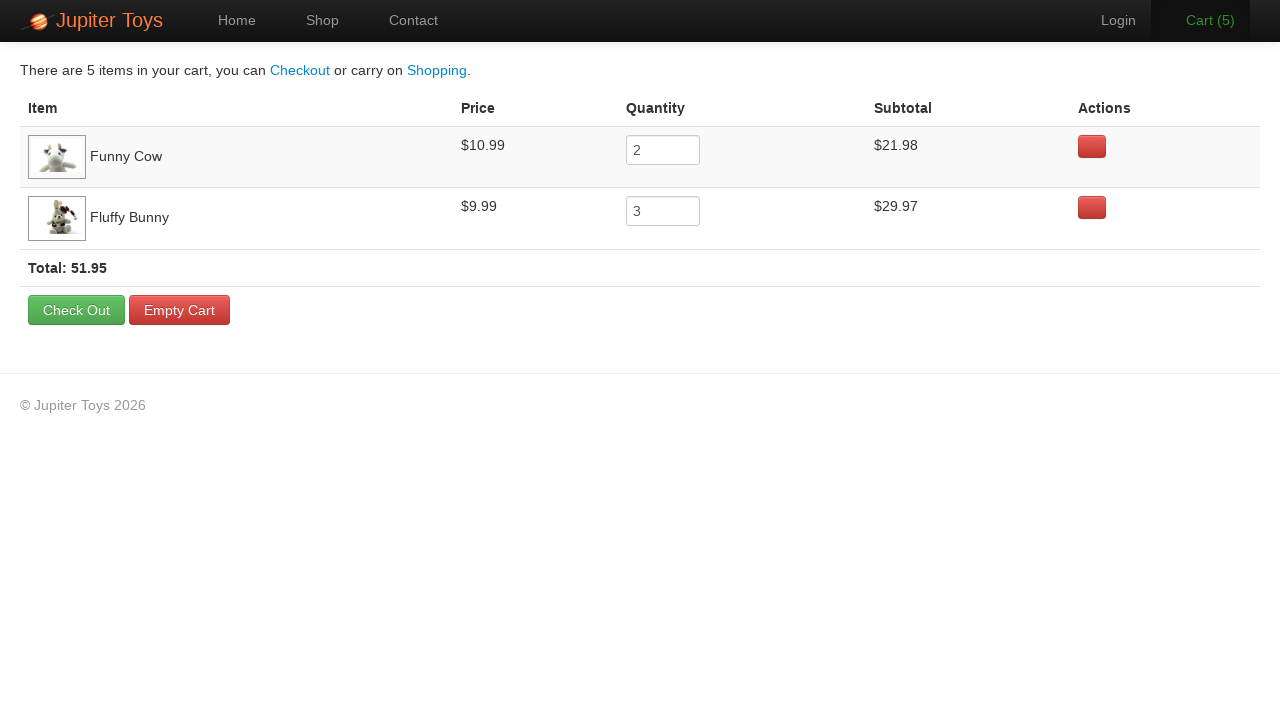

Verified cart contains total of 5 items across all products
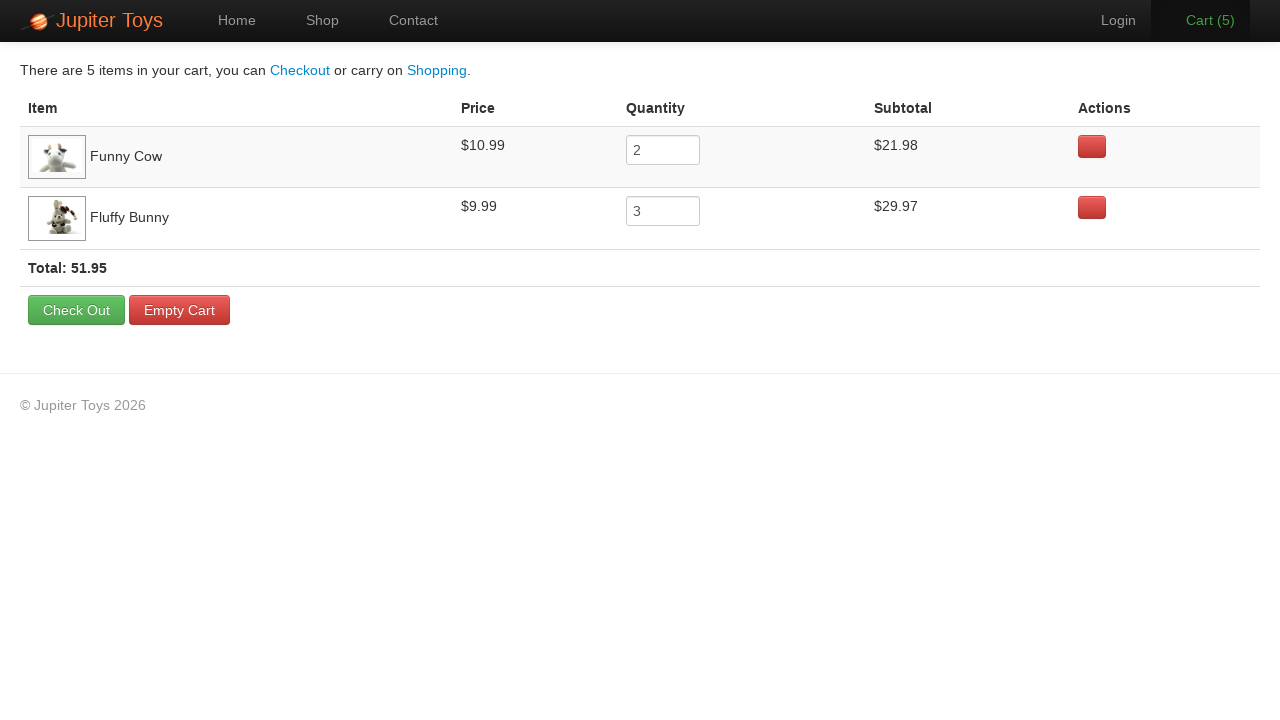

Verified subtotal calculations for all products in cart are correct
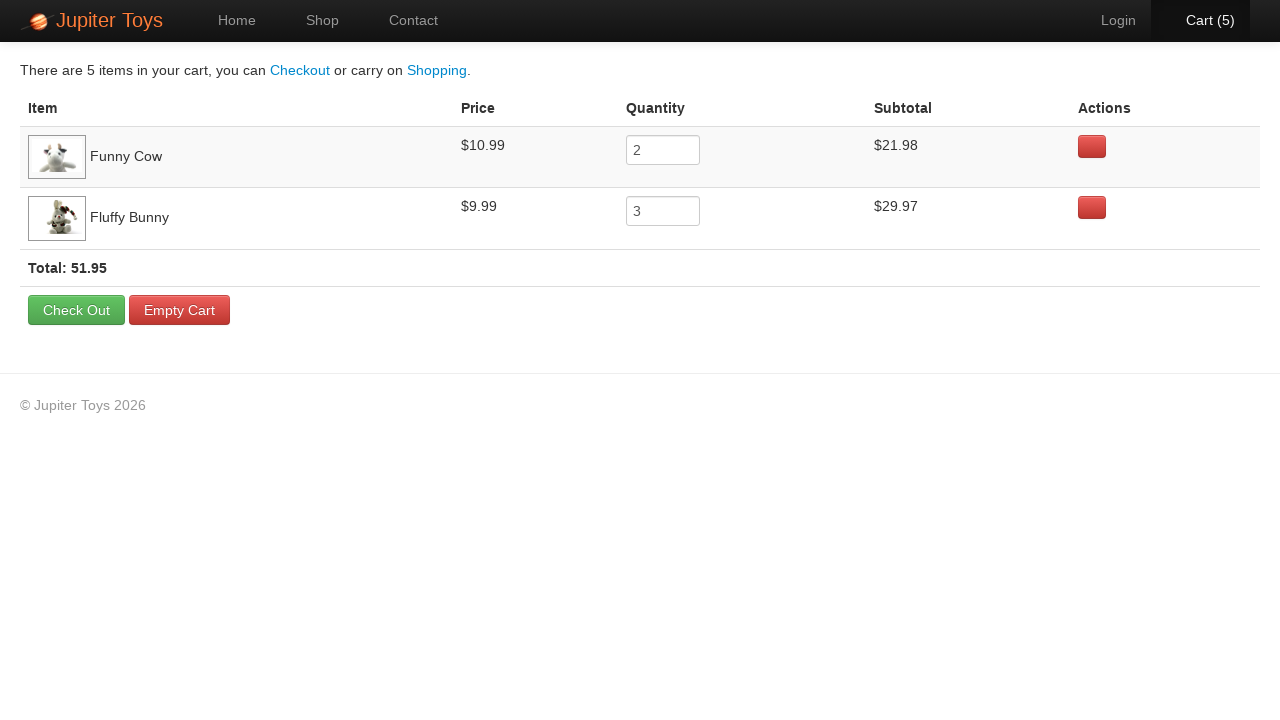

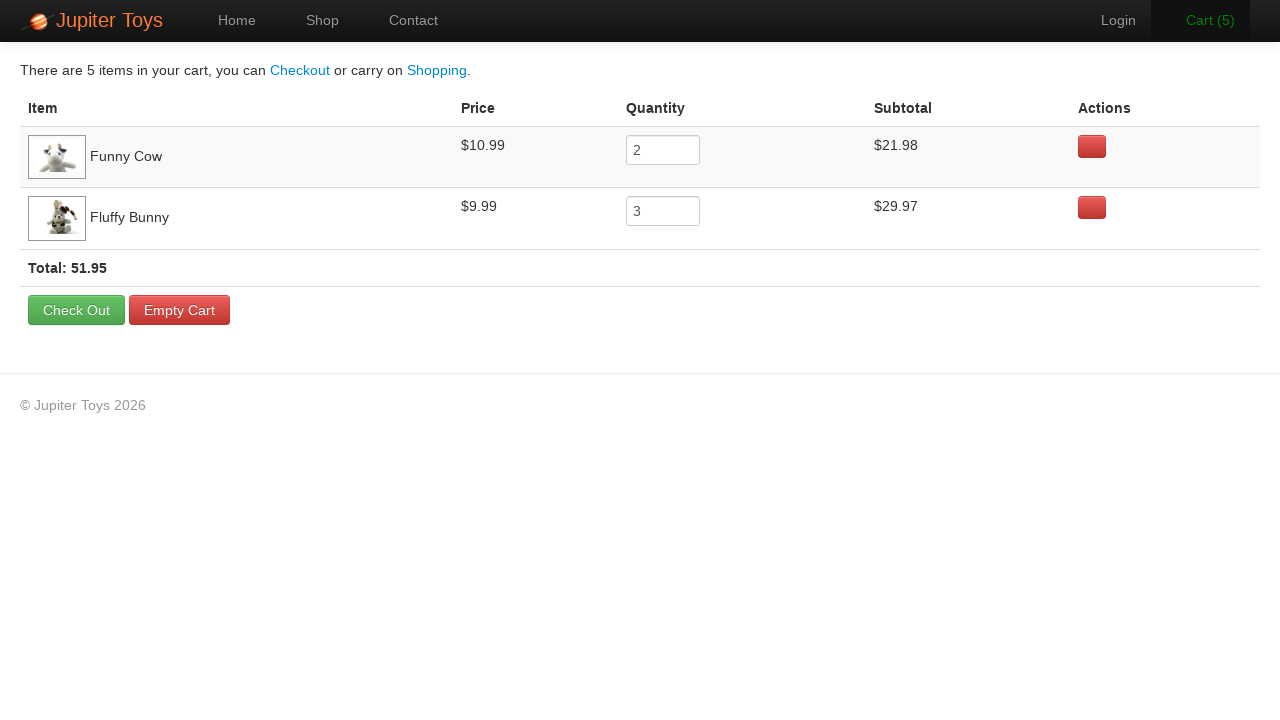